Tests jQuery UI menu navigation by hovering over menu items and navigating back to the jQuery UI page

Starting URL: http://the-internet.herokuapp.com/jqueryui/menu

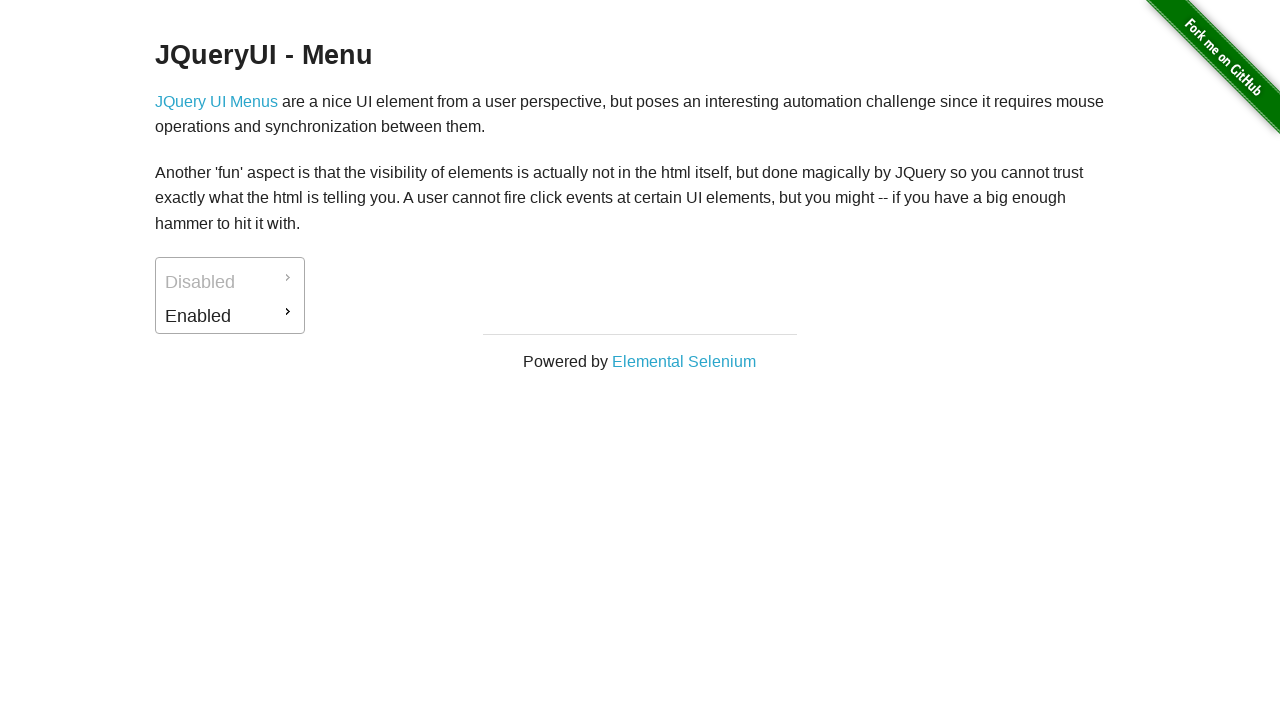

Hovered over 'Enabled' menu item at (230, 316) on xpath=//*[@id='ui-id-2']
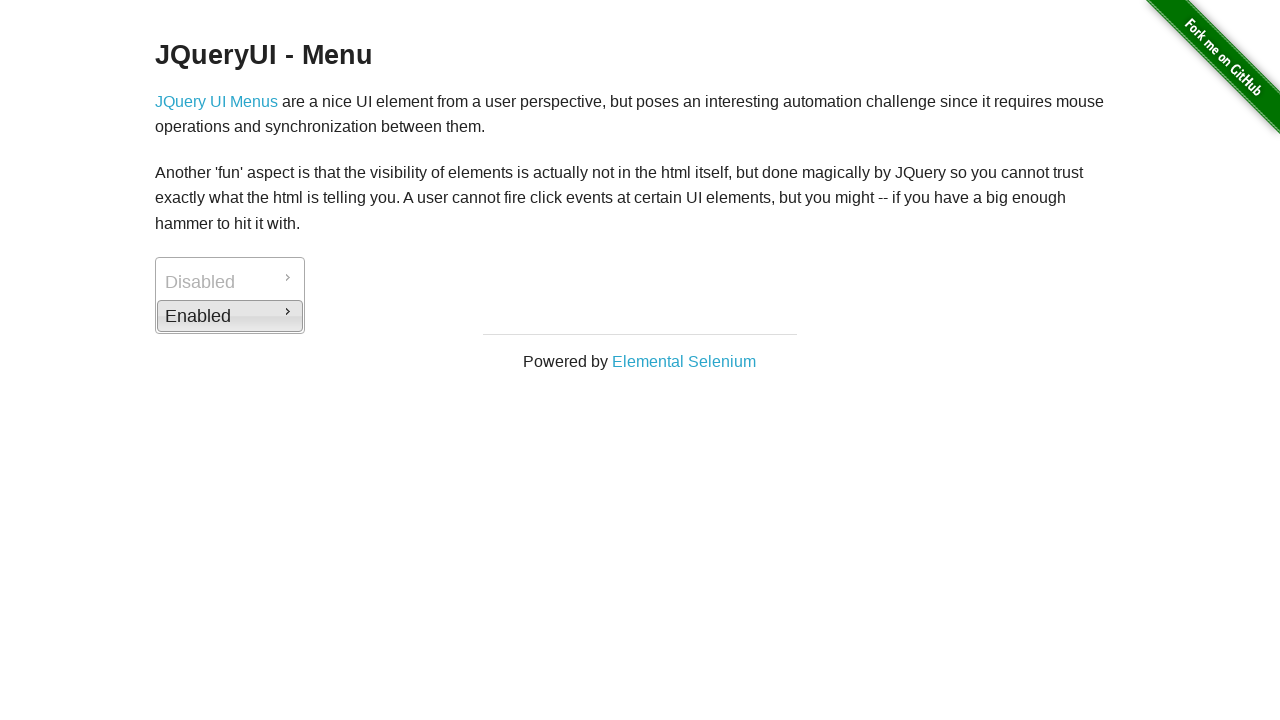

Clicked 'Enabled' menu item at (230, 316) on xpath=//*[@id='ui-id-2']
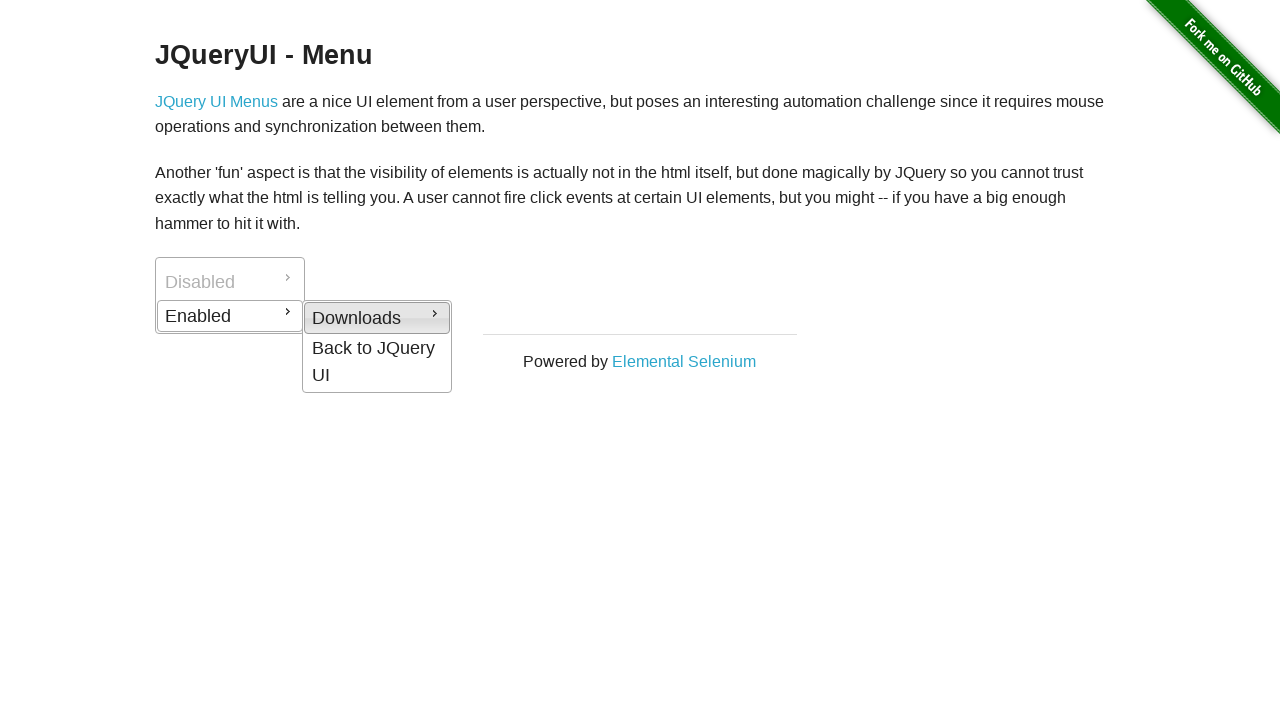

Hovered over 'Back to JQuery UI' menu option at (377, 362) on xpath=//*[@id='ui-id-5']
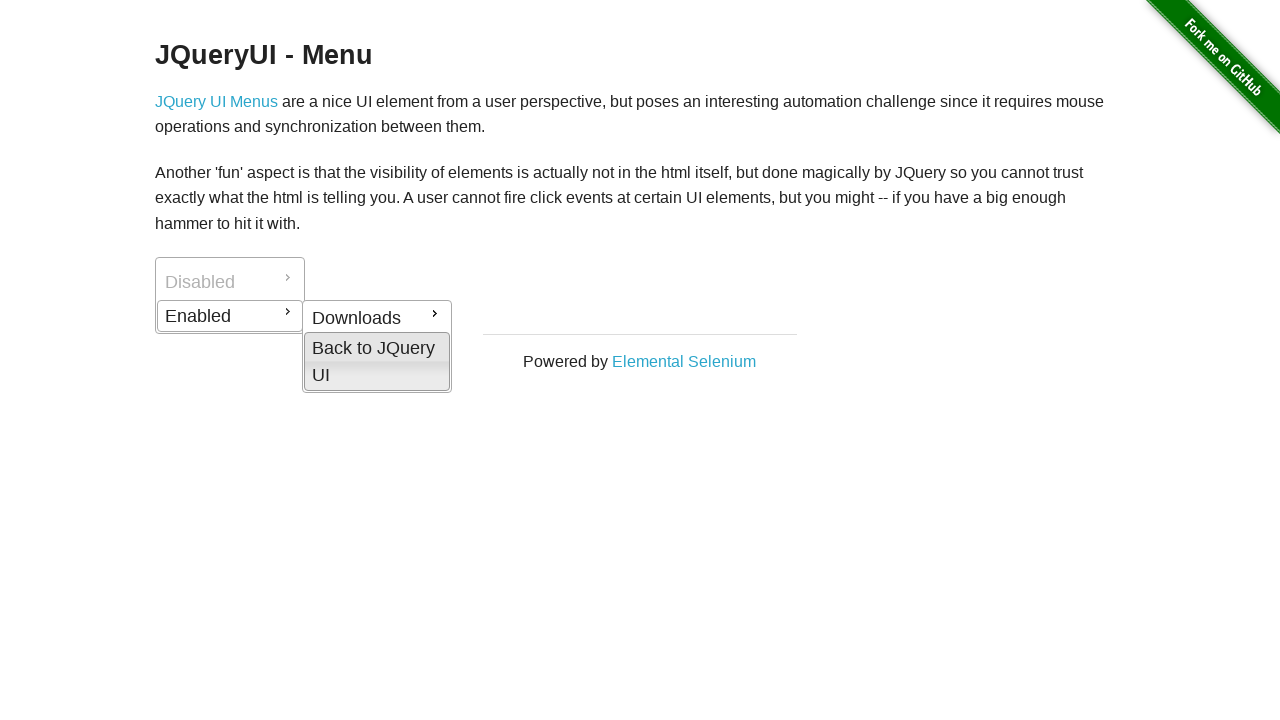

Clicked 'Back to JQuery UI' menu option at (377, 362) on xpath=//*[@id='ui-id-5']
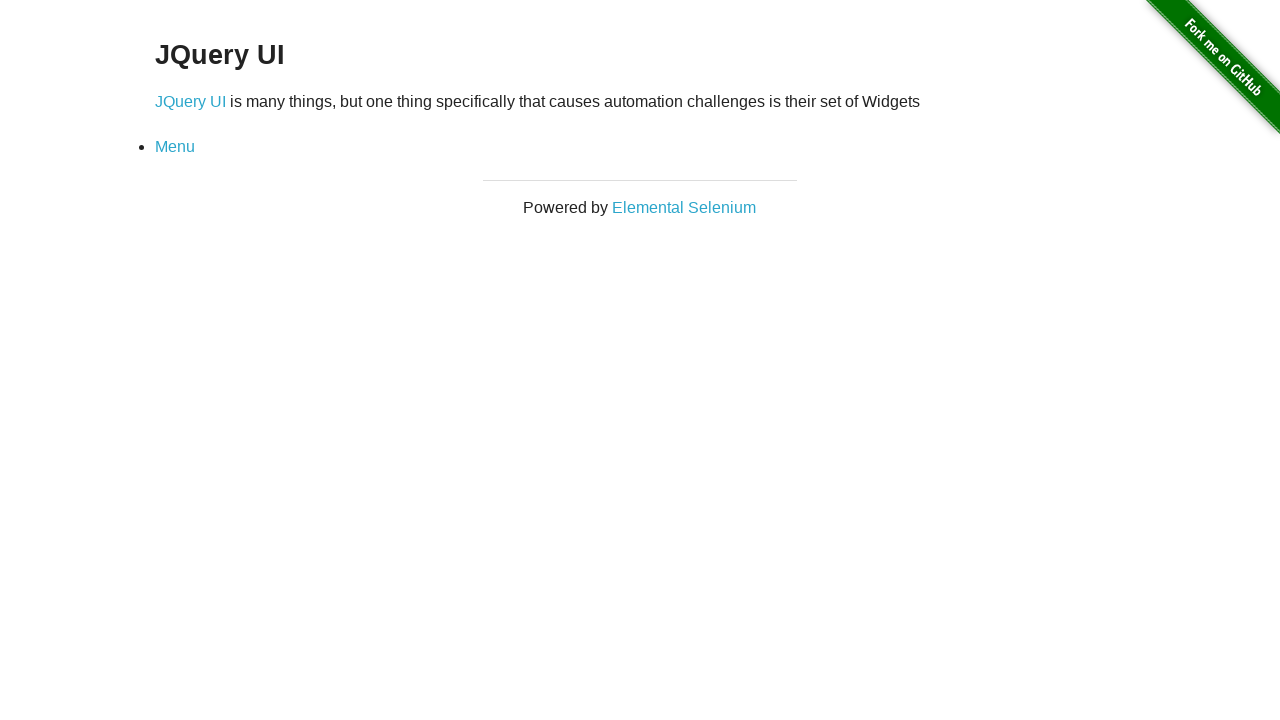

Verified navigation to jQuery UI main page
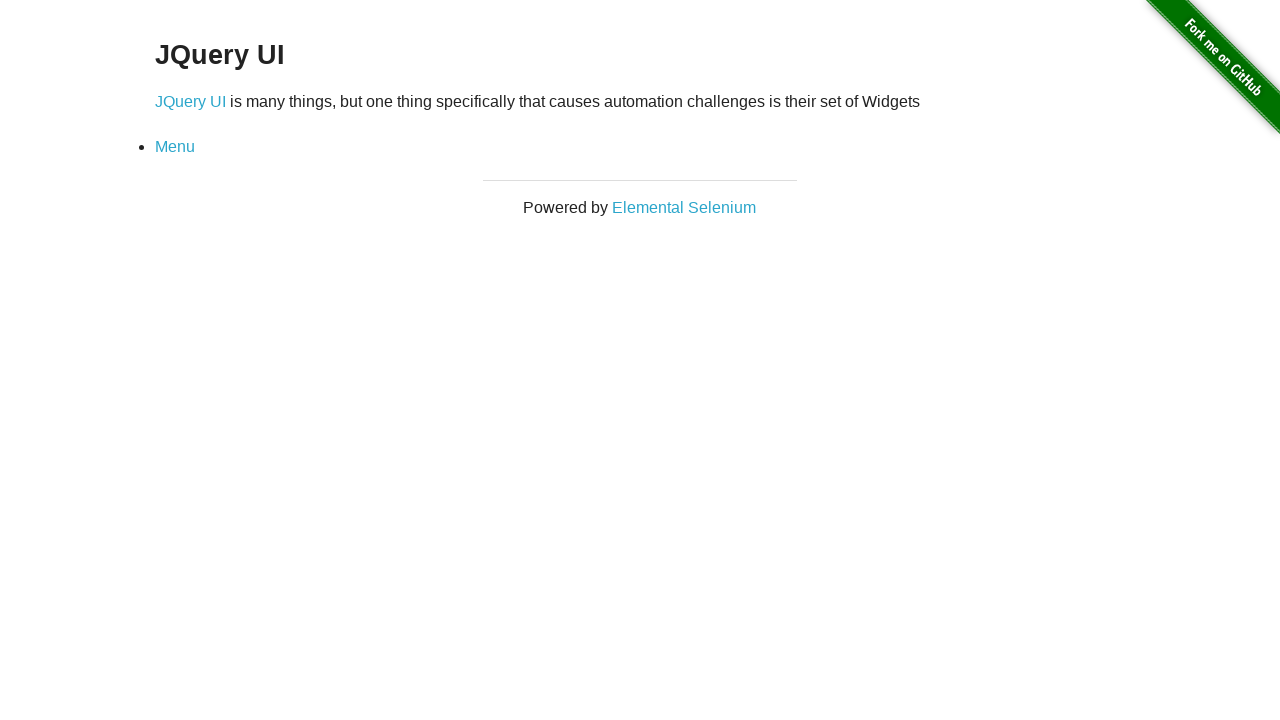

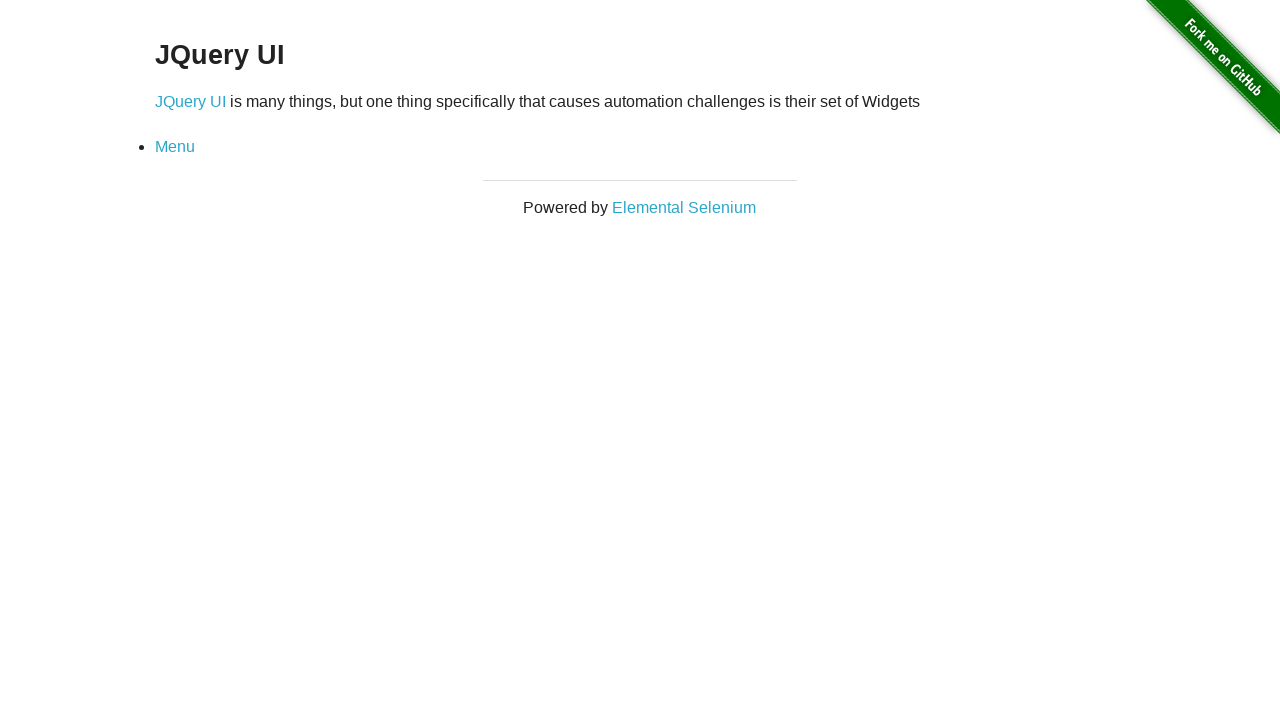